Tests the text box form by filling in name and email fields and verifying the output displays correctly

Starting URL: https://demoqa.com

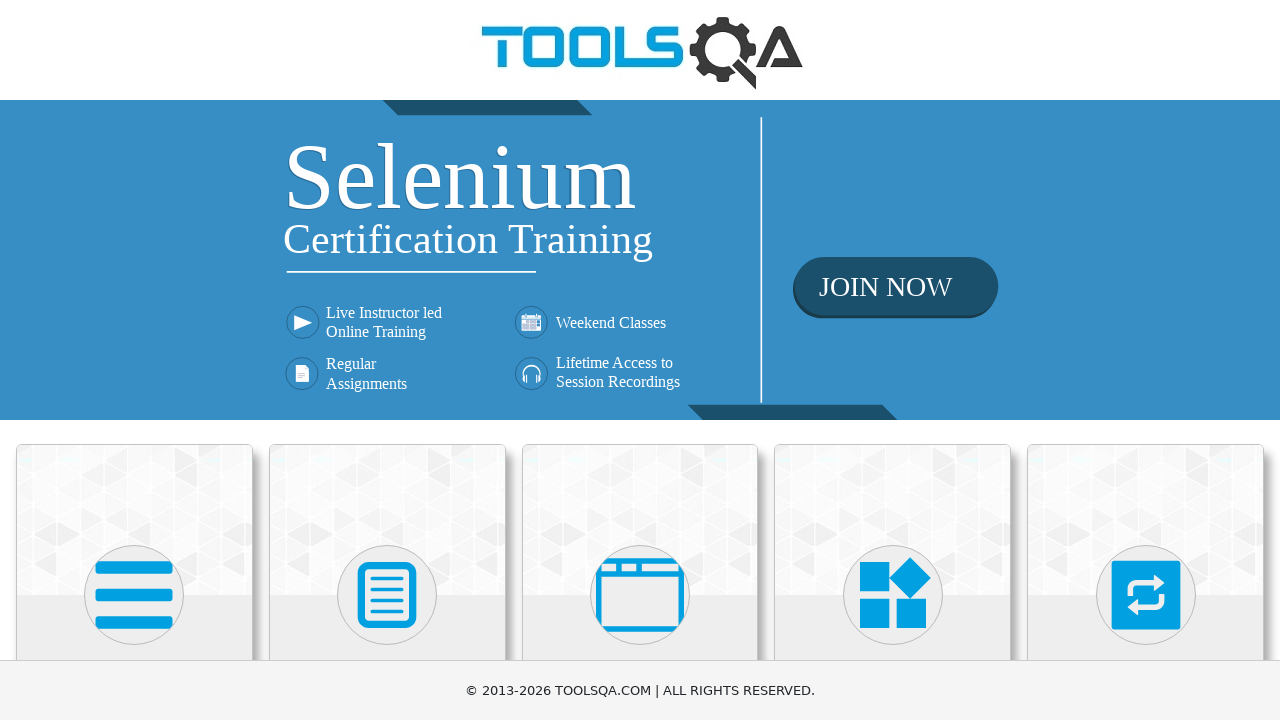

Clicked on Elements card at (134, 520) on xpath=(//div[@class='card-up'])[1]
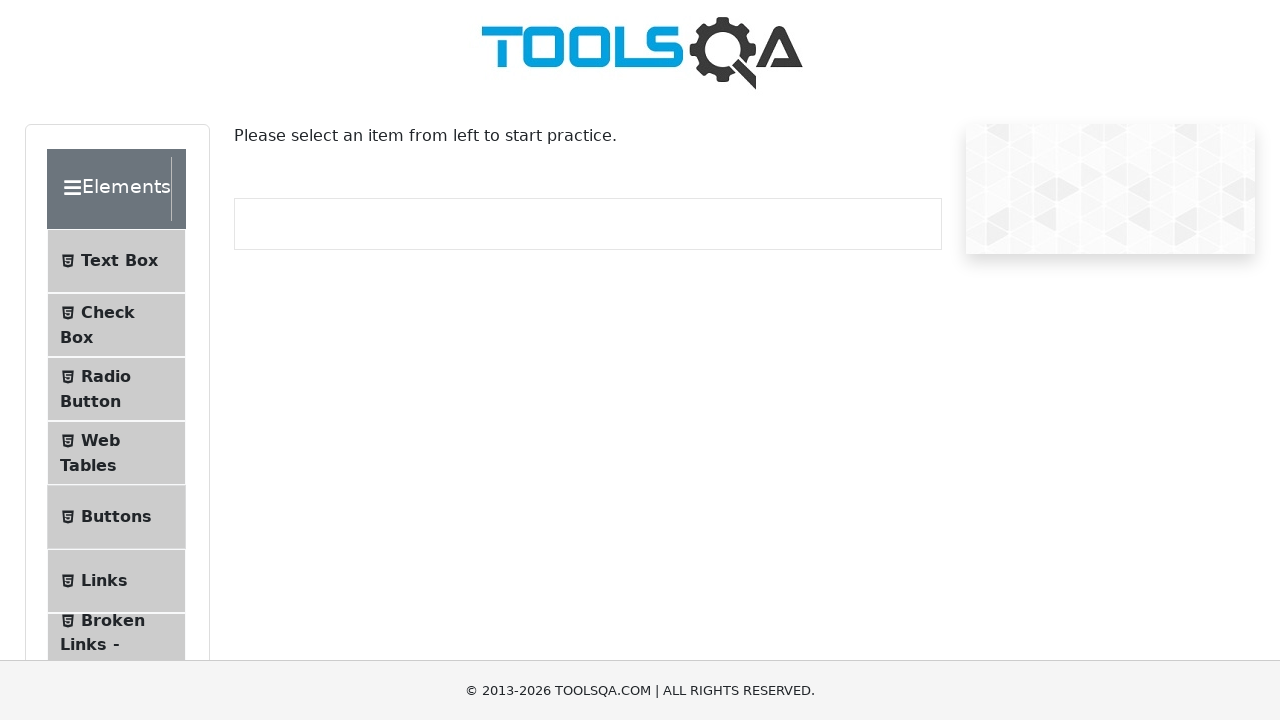

Clicked on Text Box option at (119, 261) on xpath=//span[contains(text(), 'Text Box')]
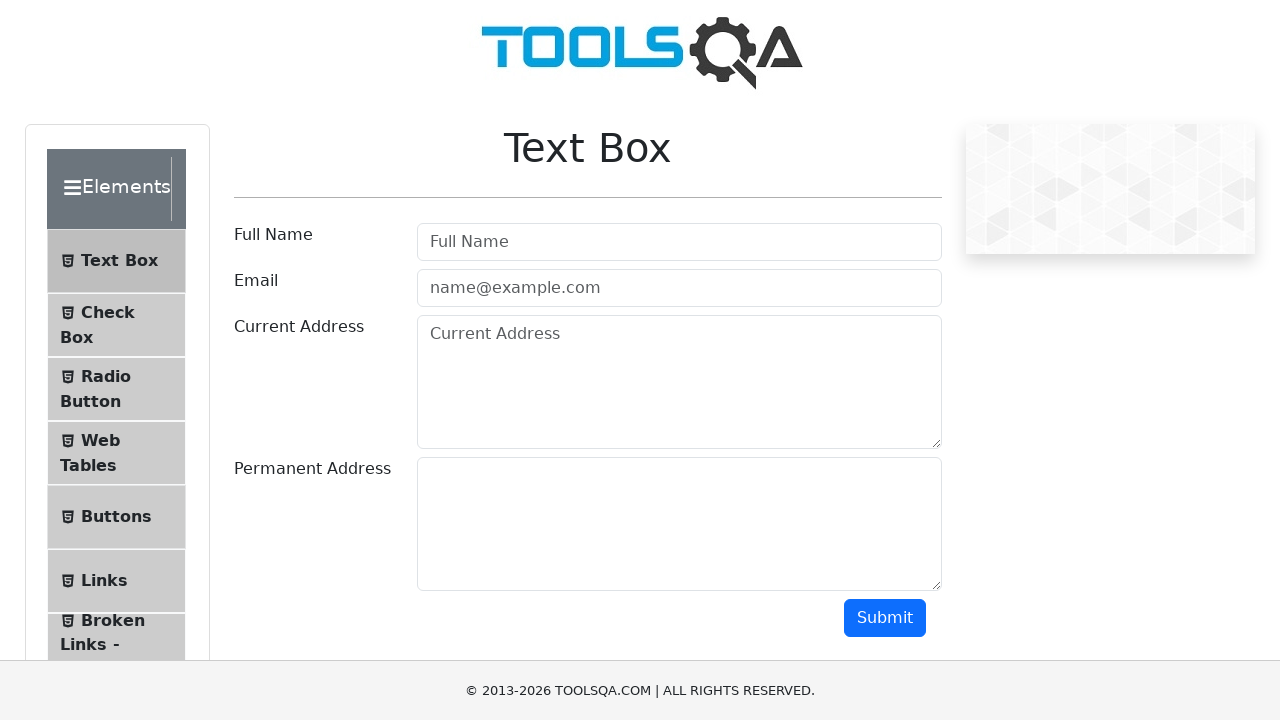

Filled in name field with 'Jane Dou' on #userName
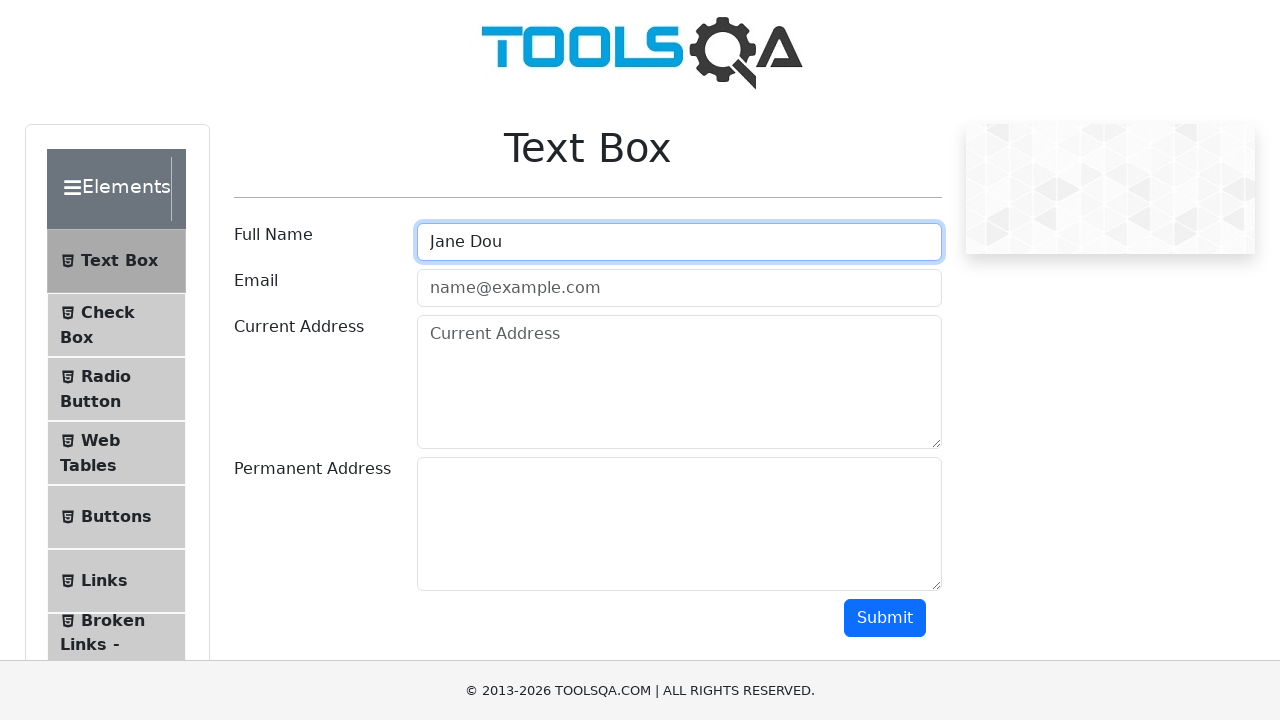

Filled in email field with 'example@example.com' on #userEmail
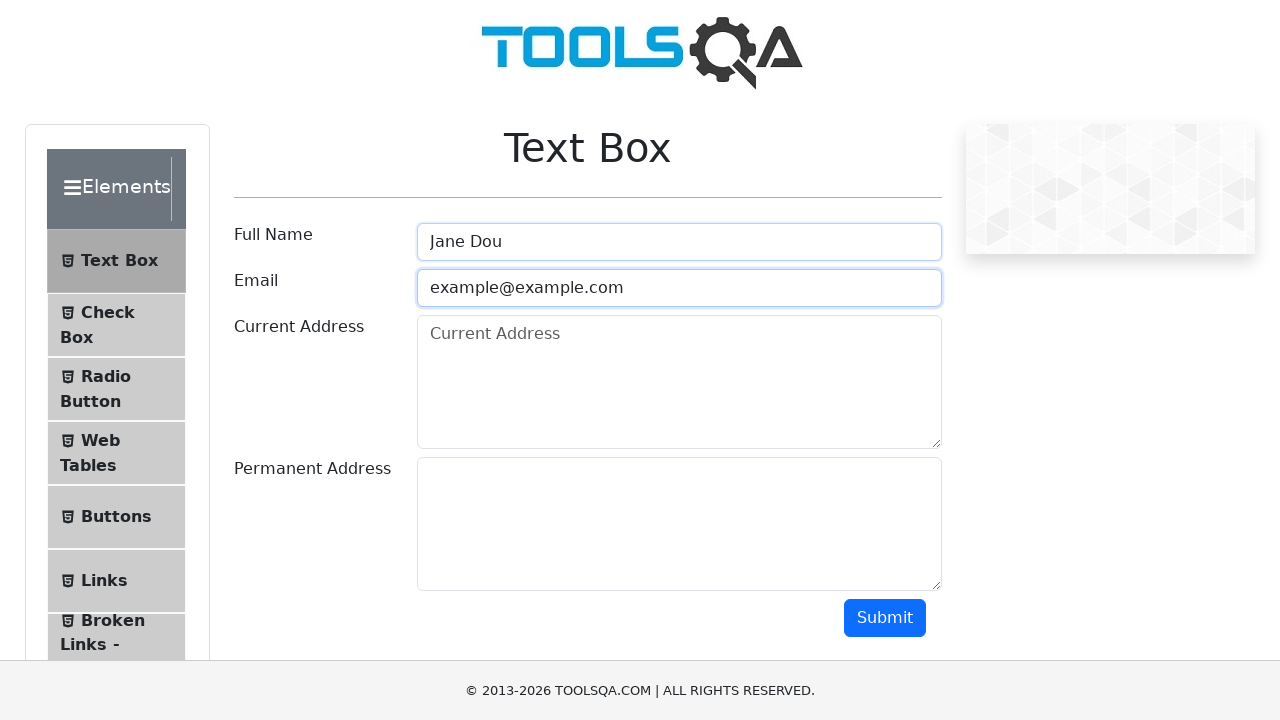

Clicked submit button at (885, 618) on #submit
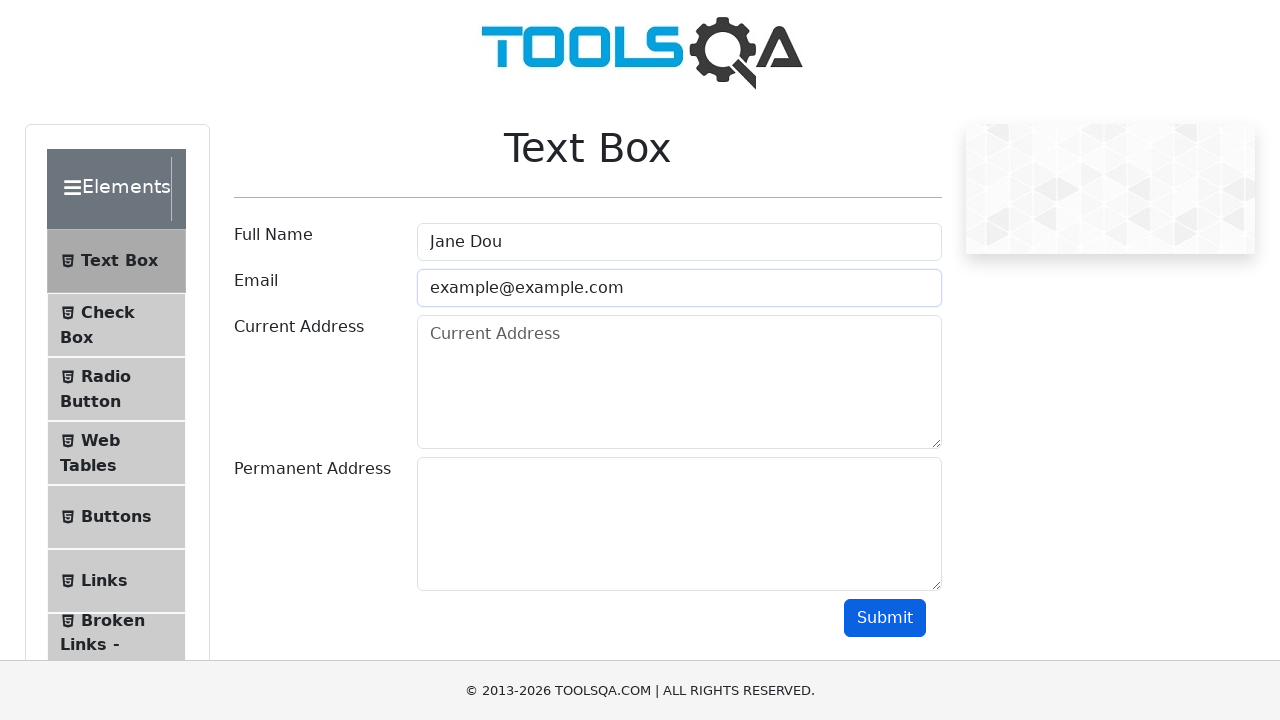

Output section loaded with form results
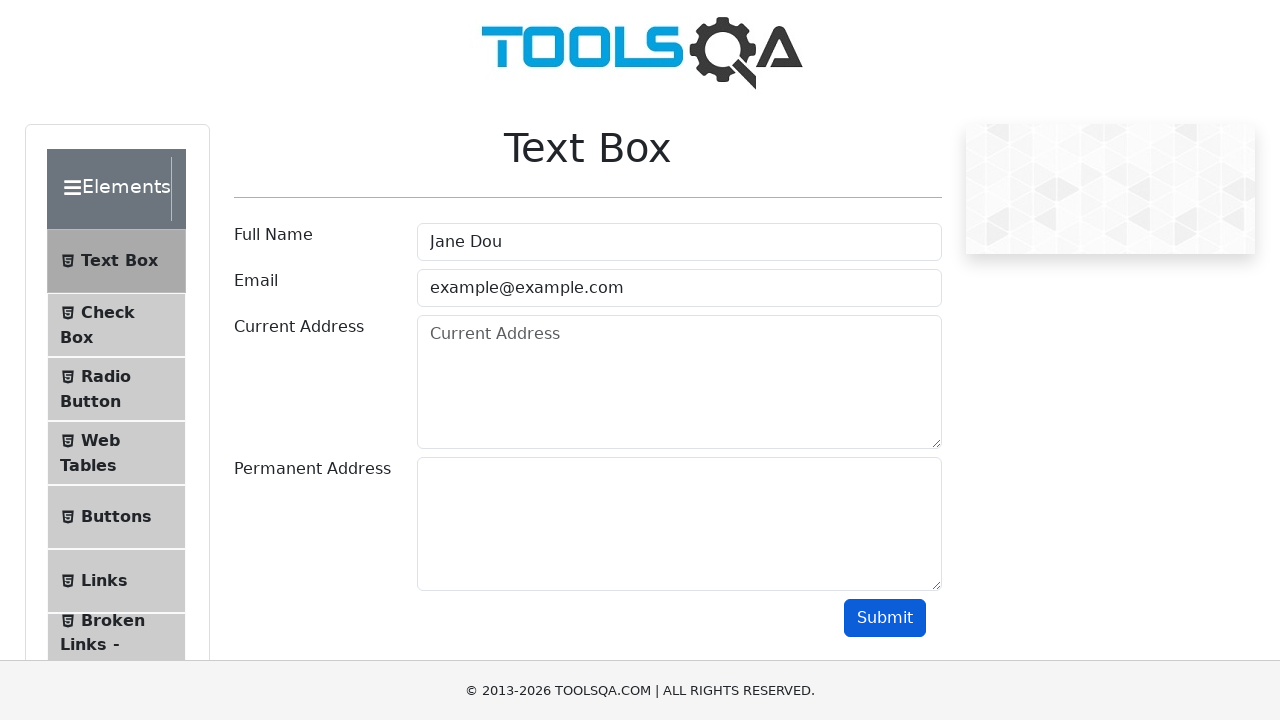

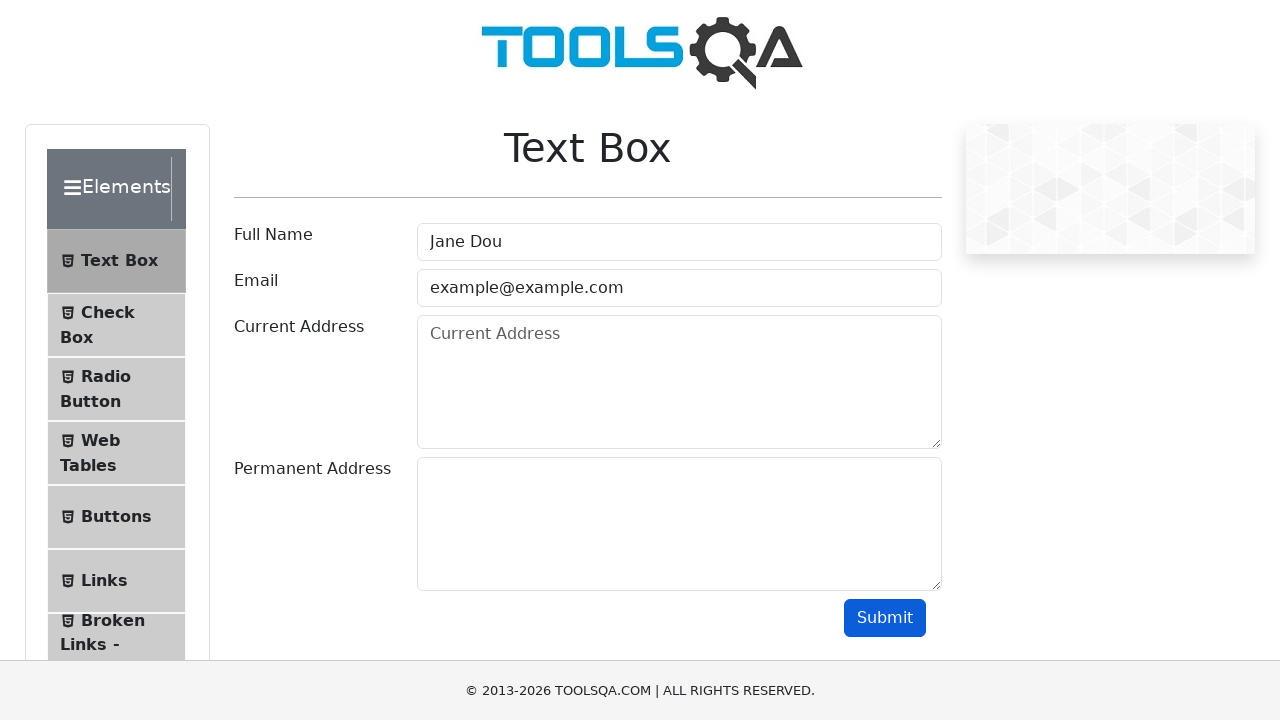